Navigates to the GeeksforGeeks software testing basics article and maximizes the browser window.

Starting URL: https://www.geeksforgeeks.org/software-testing-basics/

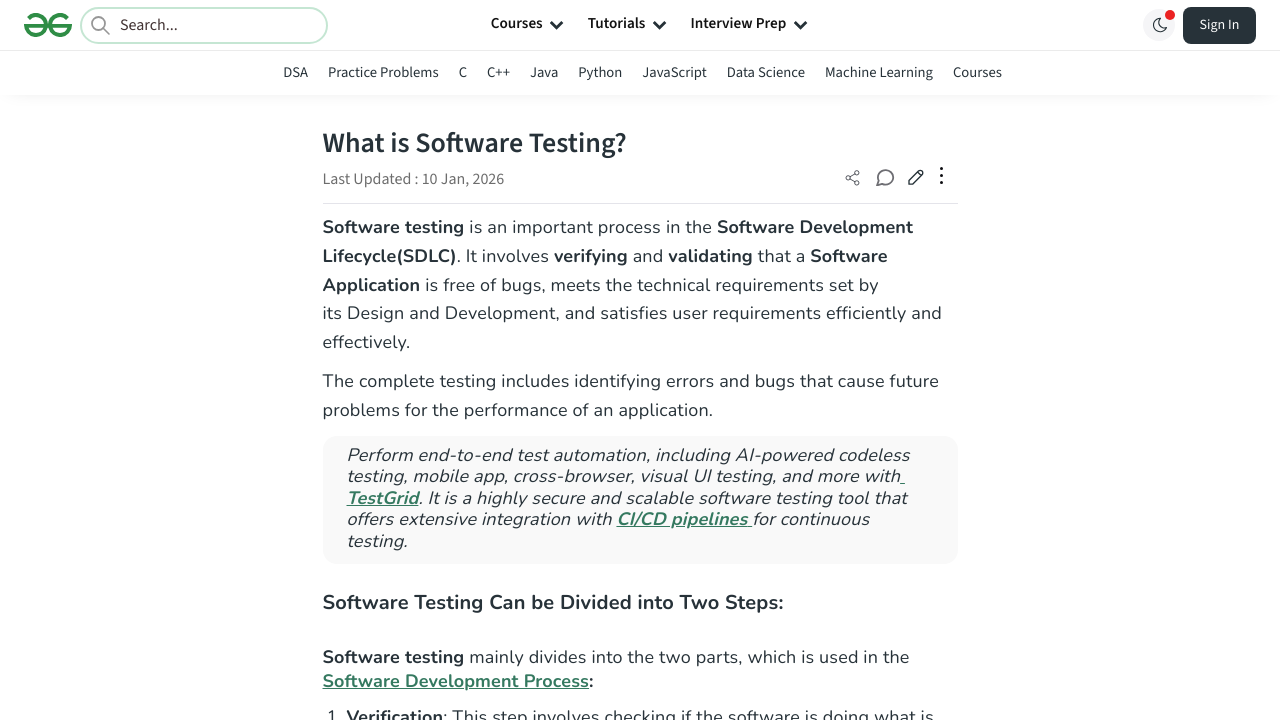

Navigated to GeeksforGeeks software testing basics article
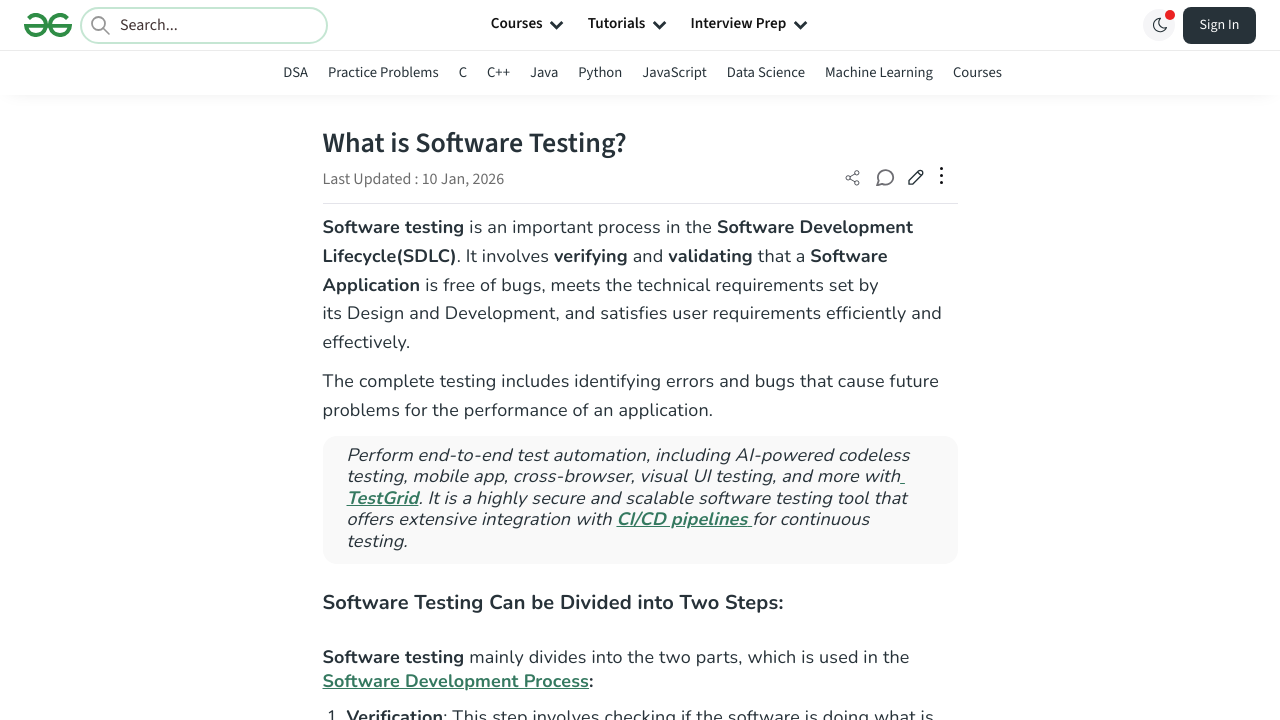

Maximized browser window to 1920x1080
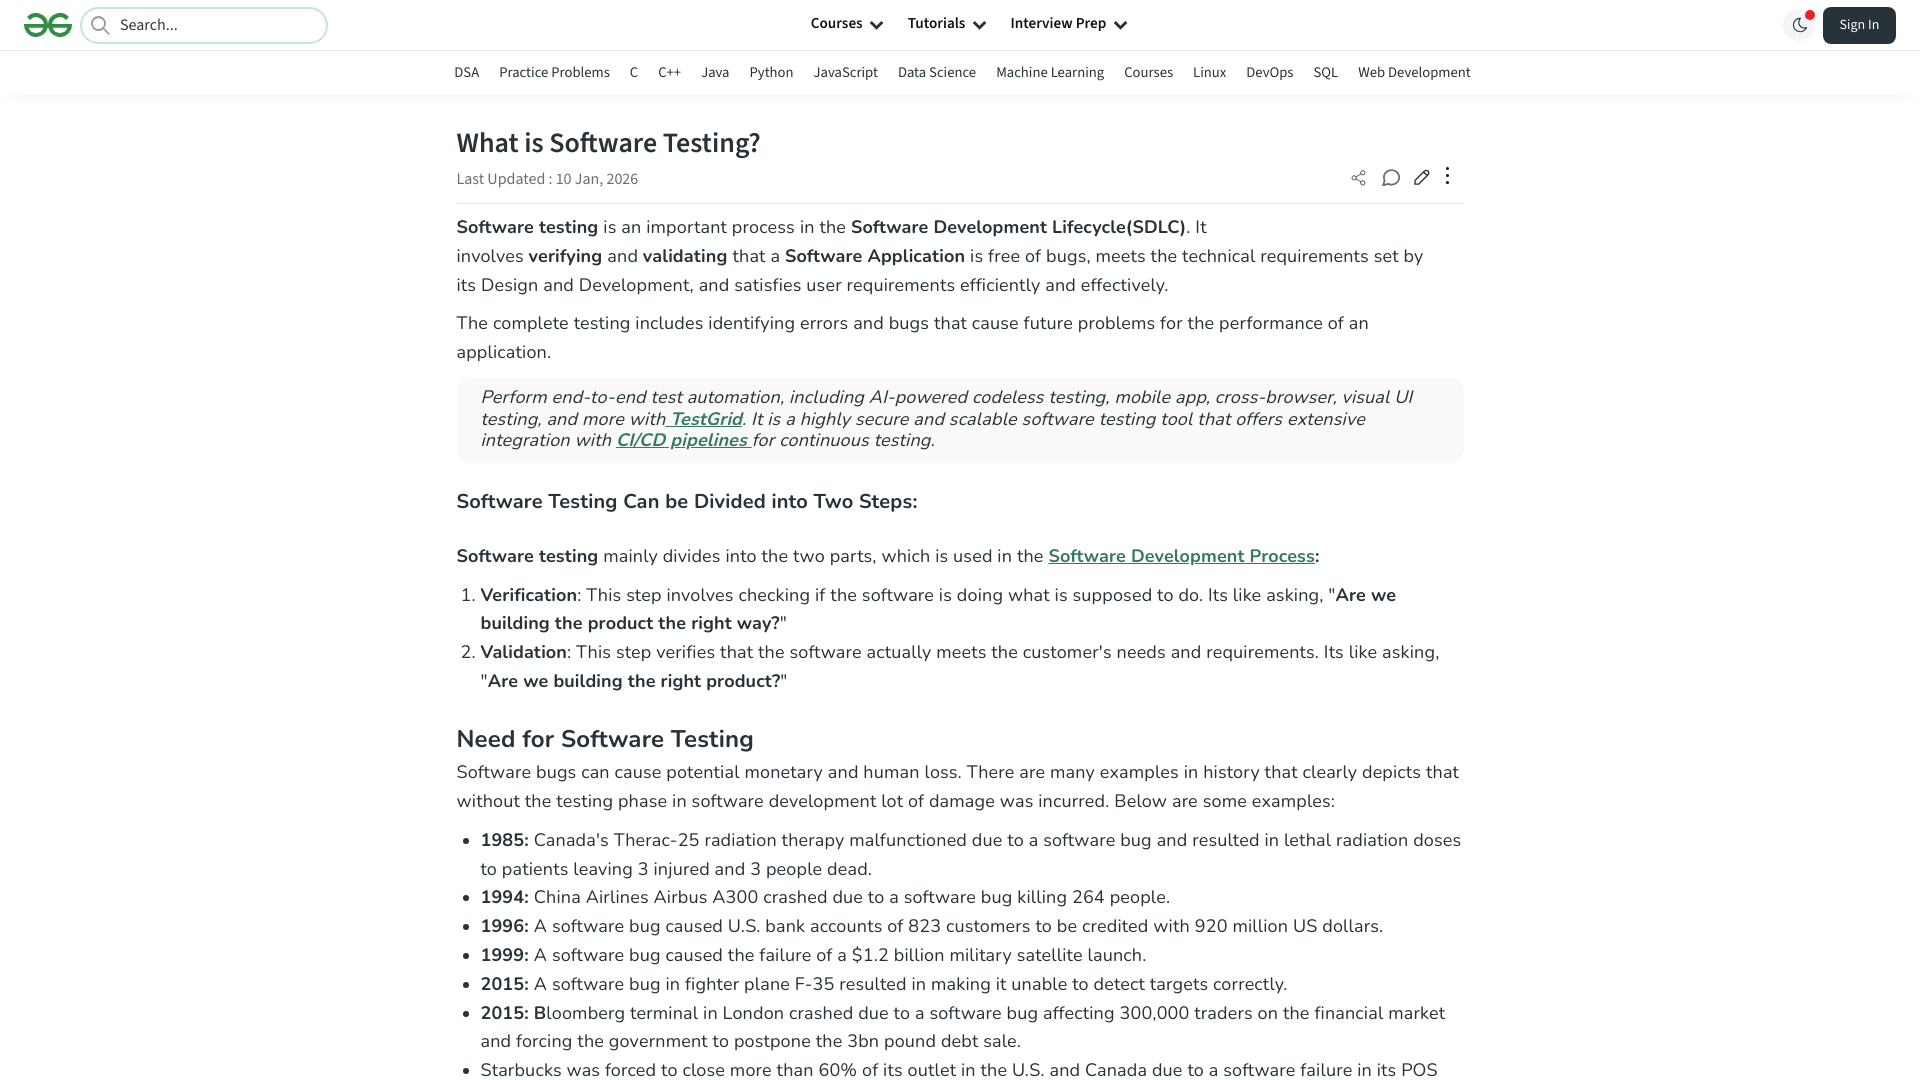

Page loaded completely (domcontentloaded state)
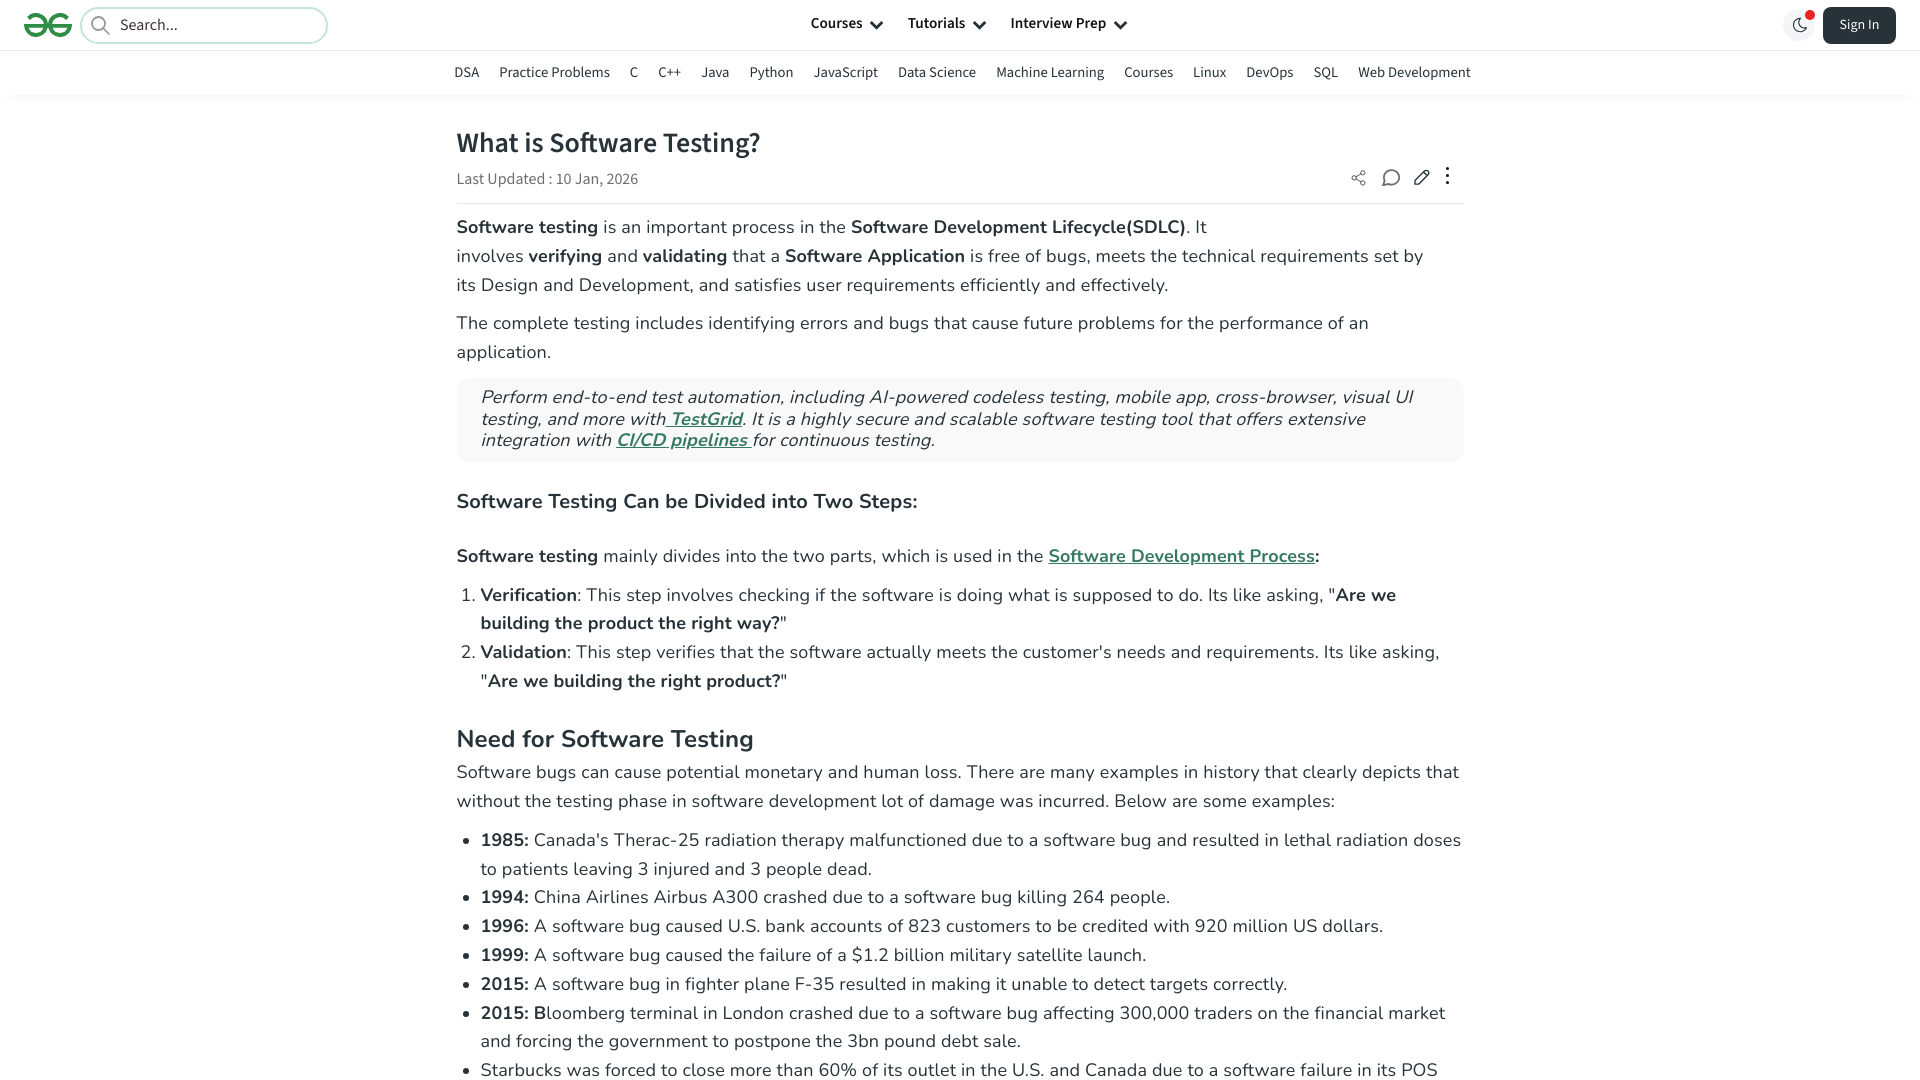

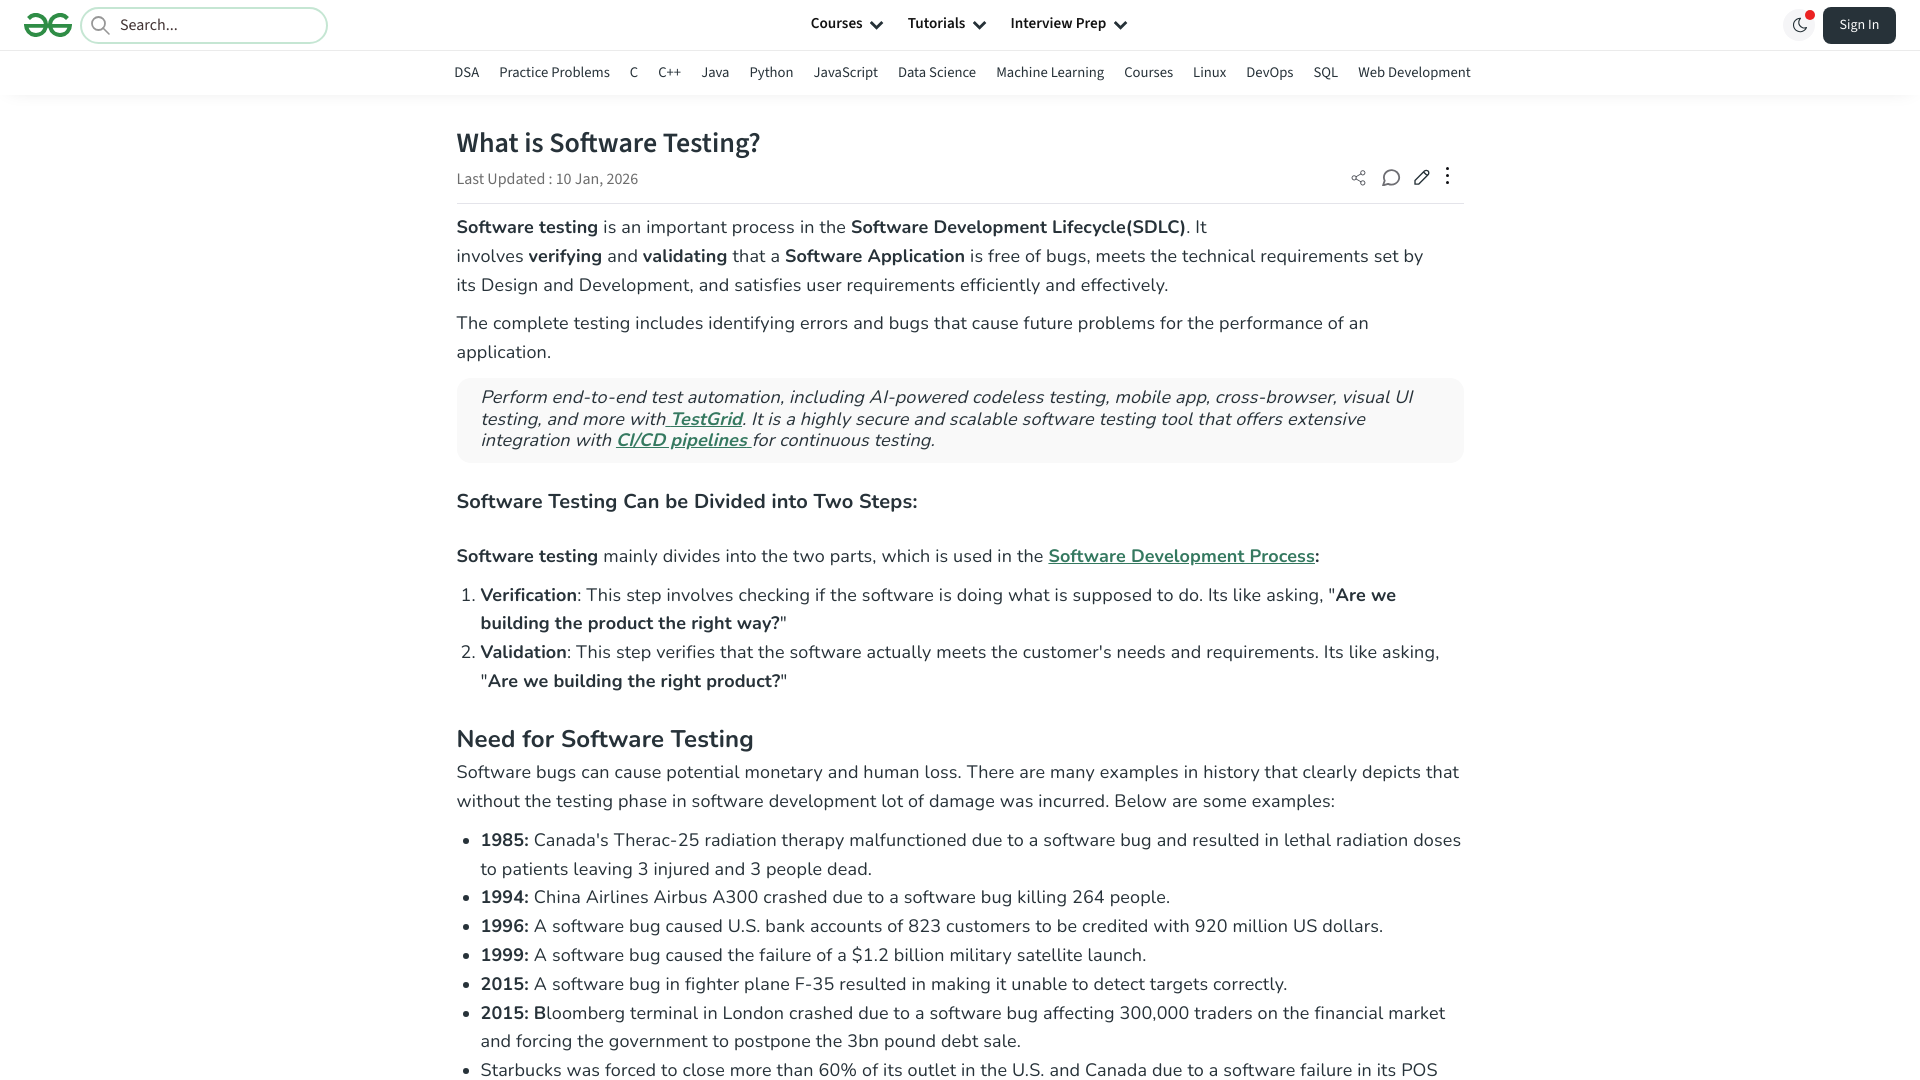